Tests the text box form on DemoQA by filling in name, email, current address, and permanent address fields, then submitting and verifying the output displays the correct information.

Starting URL: https://demoqa.com/text-box

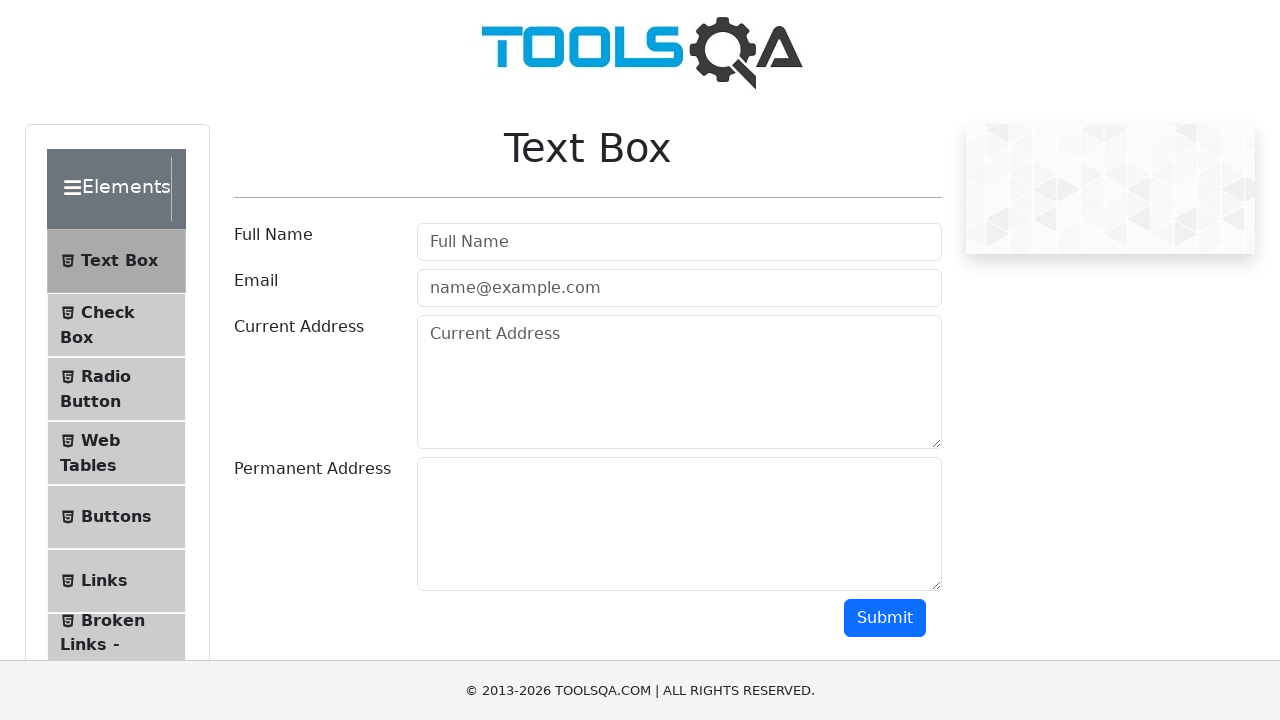

Filled userName field with 'John Doe' on #userName
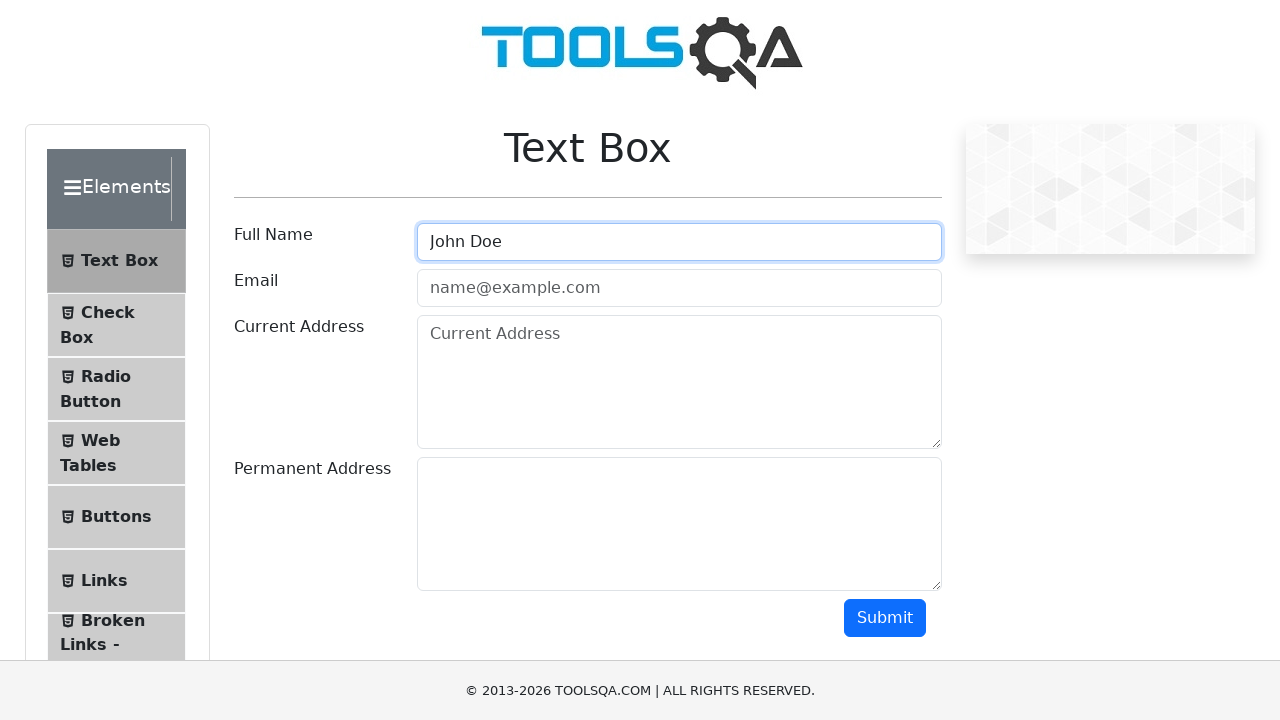

Filled userEmail field with 'john@email.com' on #userEmail
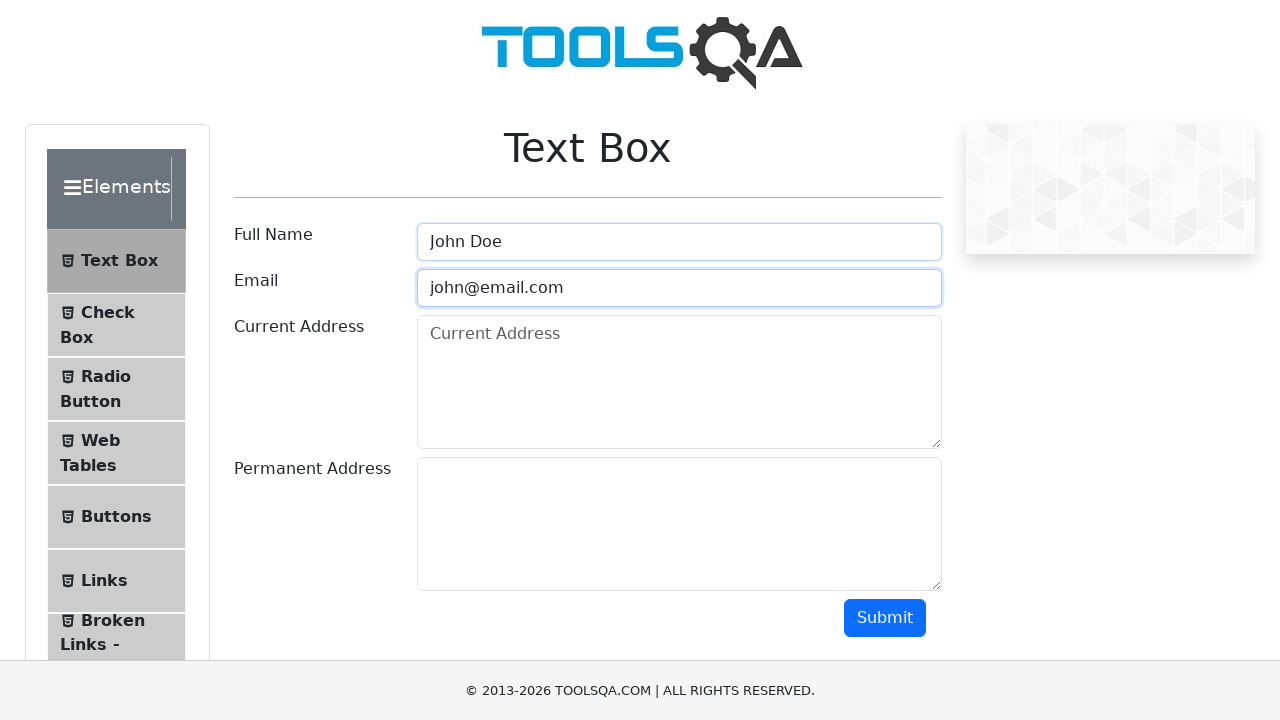

Filled currentAddress field with 'curradd' on #currentAddress
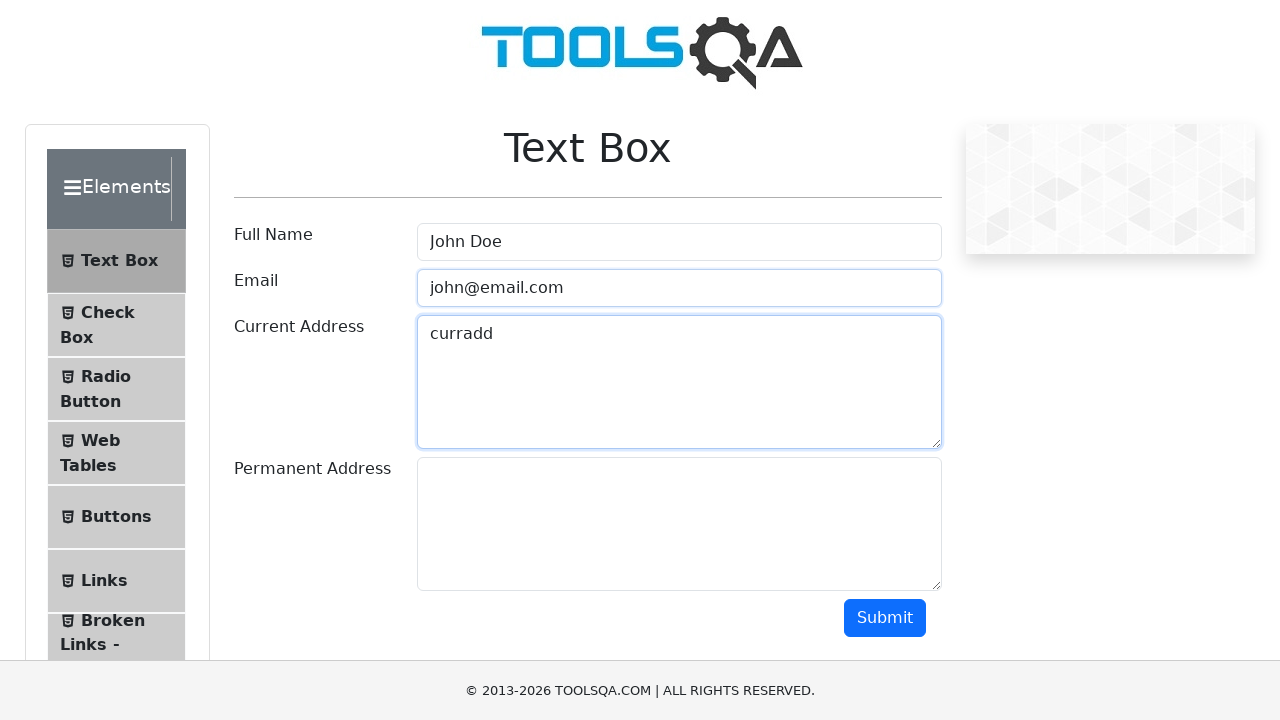

Filled permanentAddress field with 'permadd' on #permanentAddress
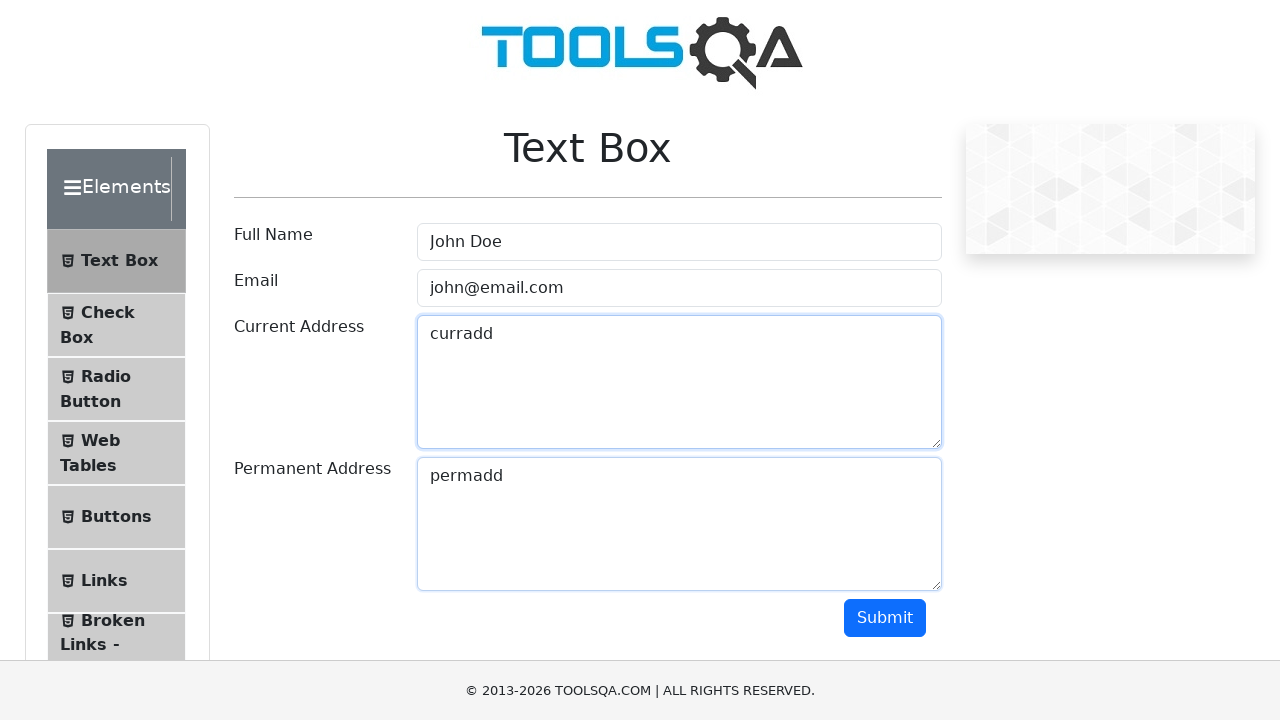

Scrolled submit button into view
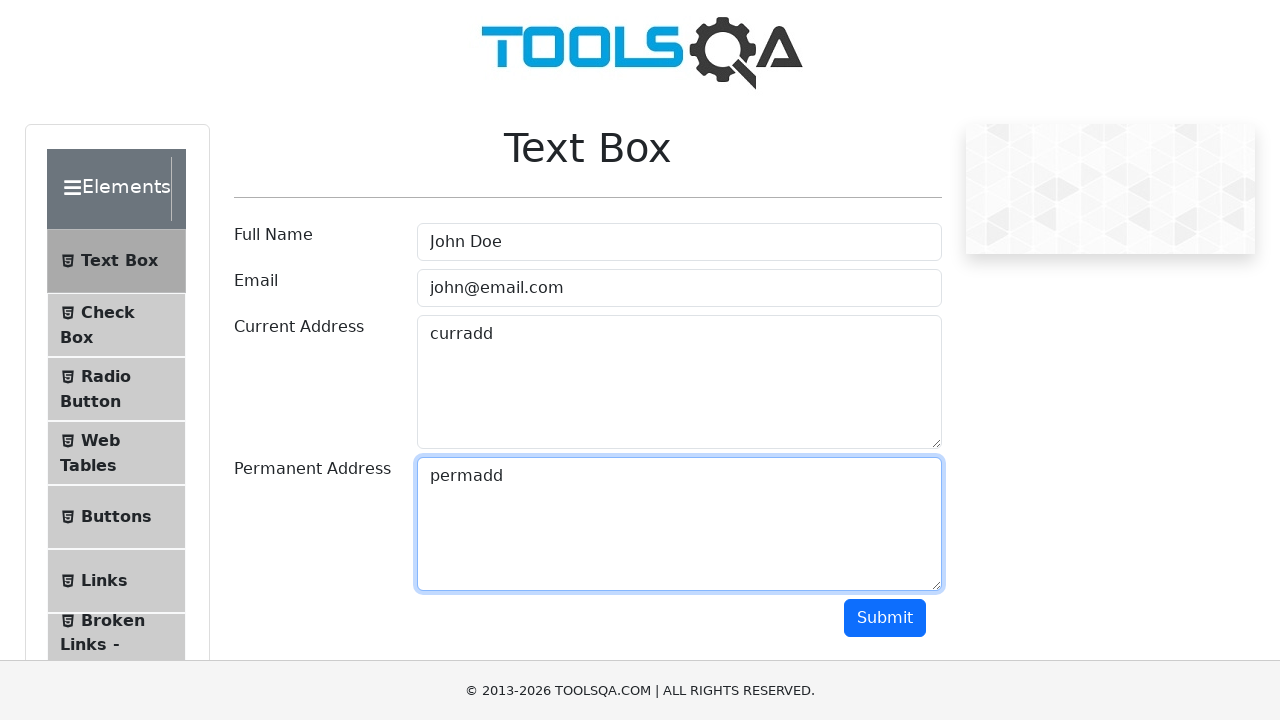

Clicked submit button to submit form at (885, 618) on #submit
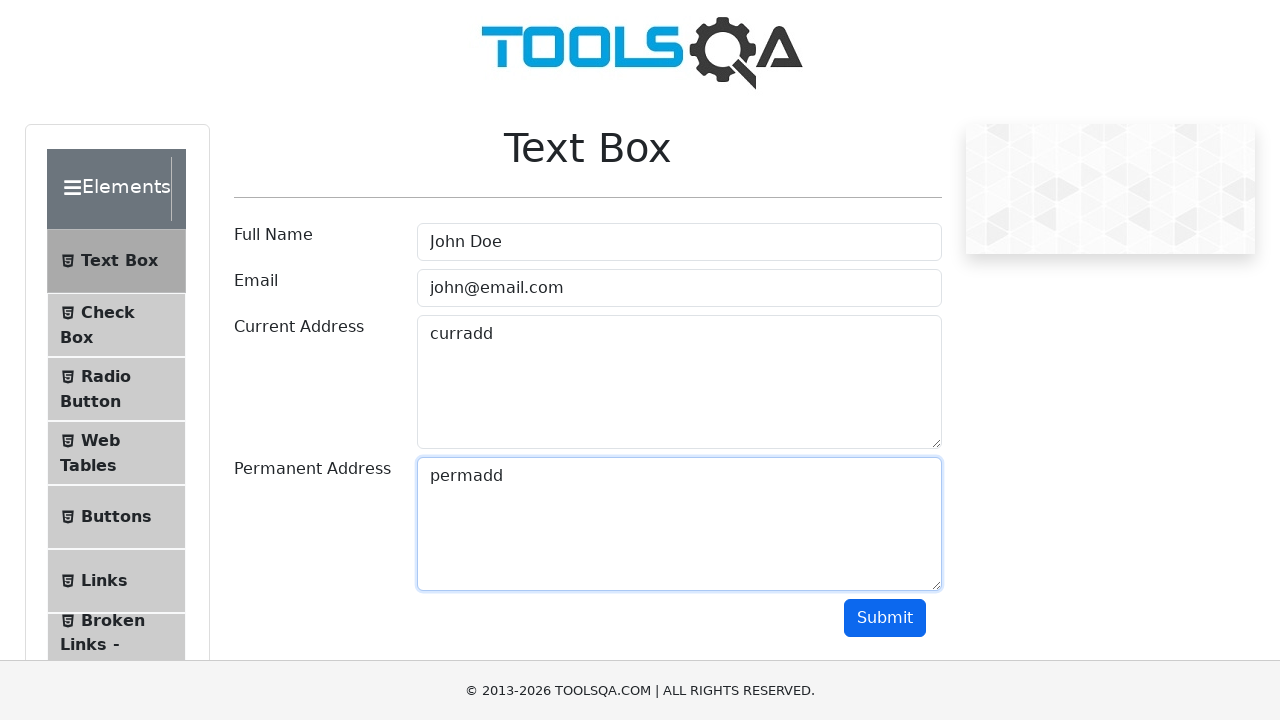

Output section appeared after form submission
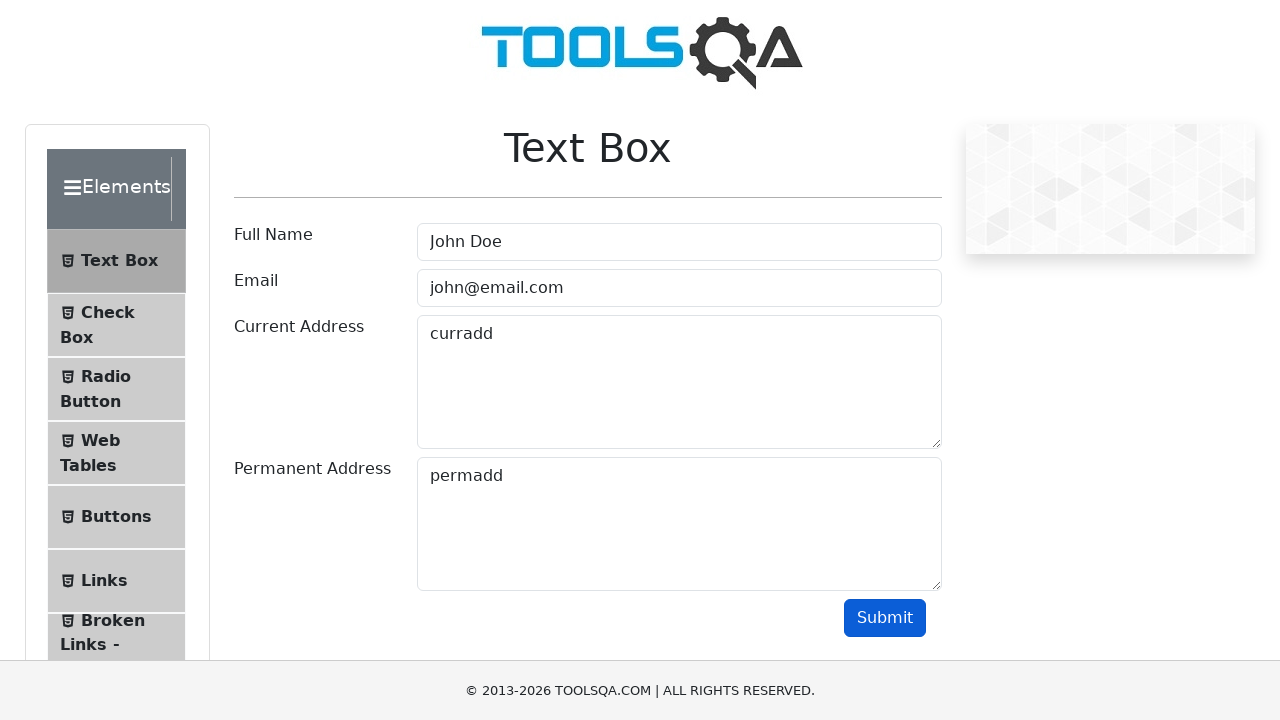

Retrieved name text from output section
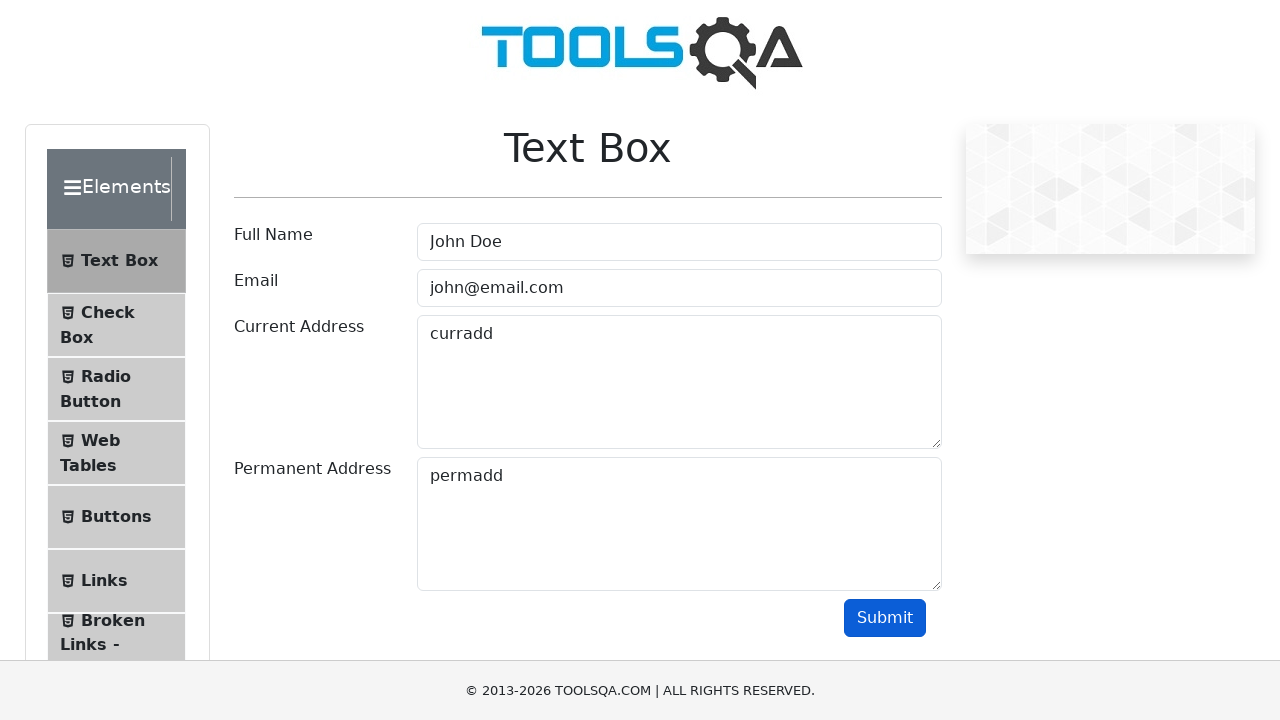

Retrieved email text from output section
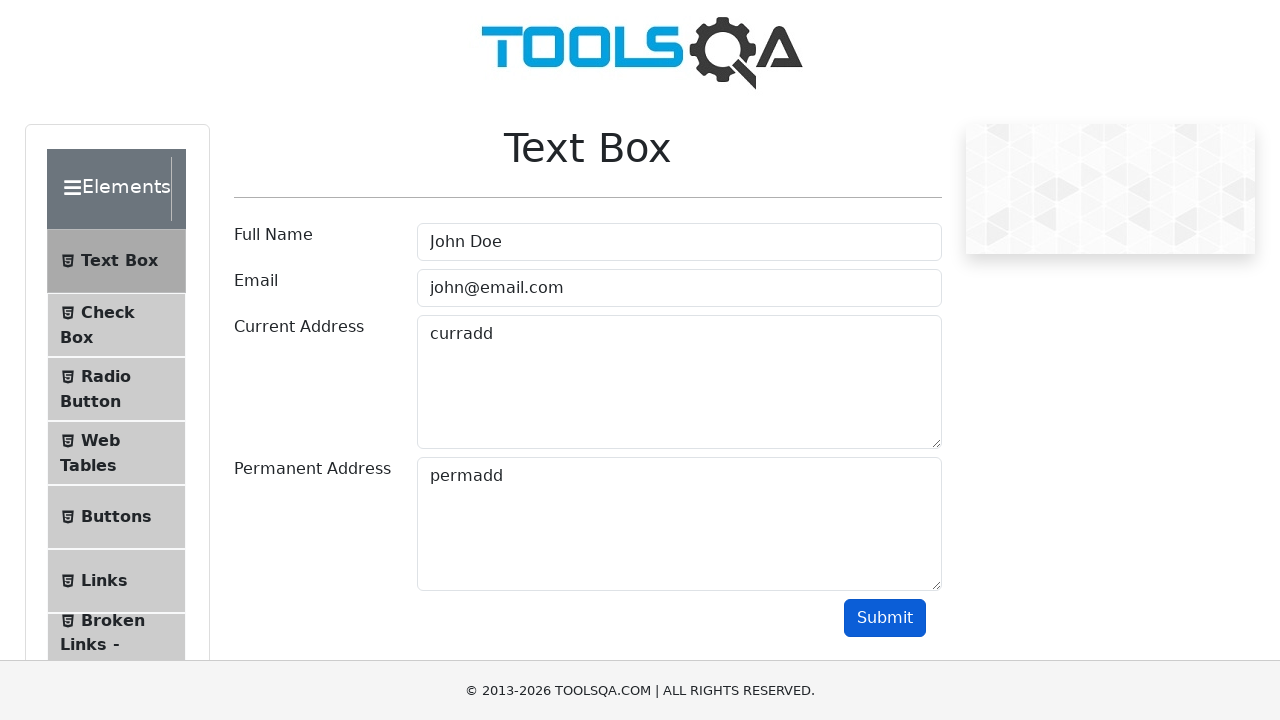

Verified 'John Doe' is present in output name field
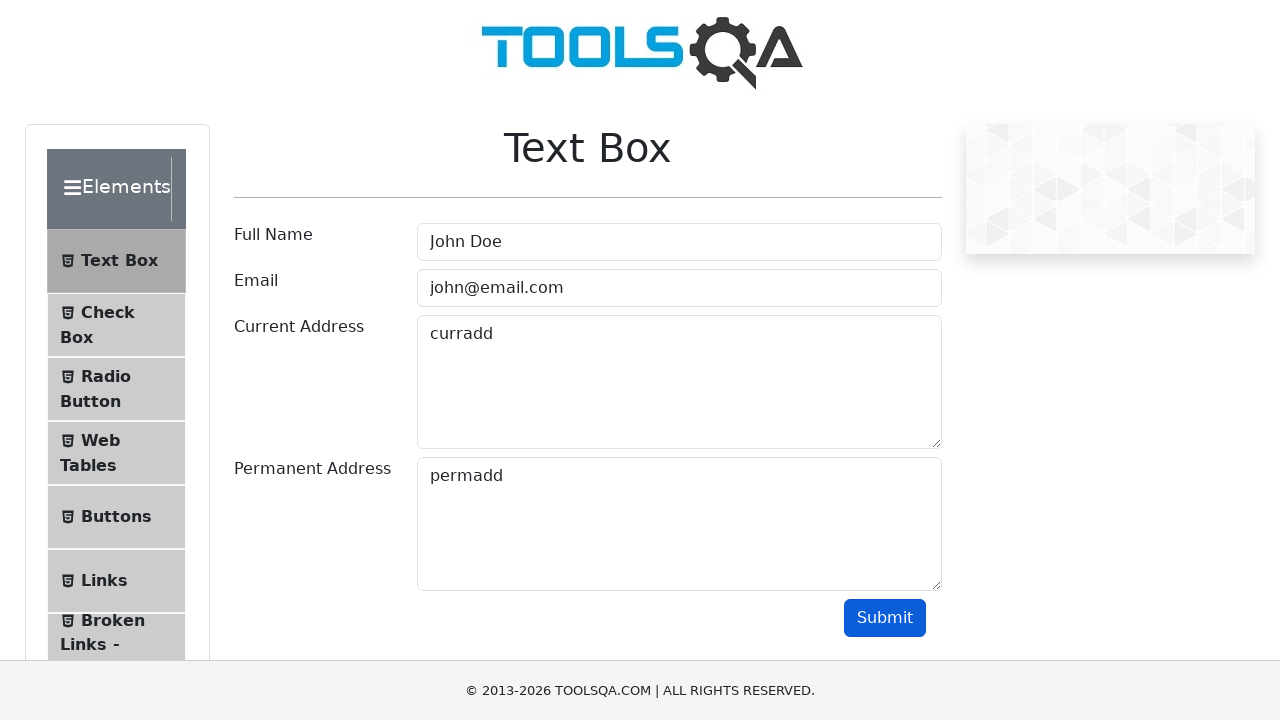

Verified 'john@email.com' is present in output email field
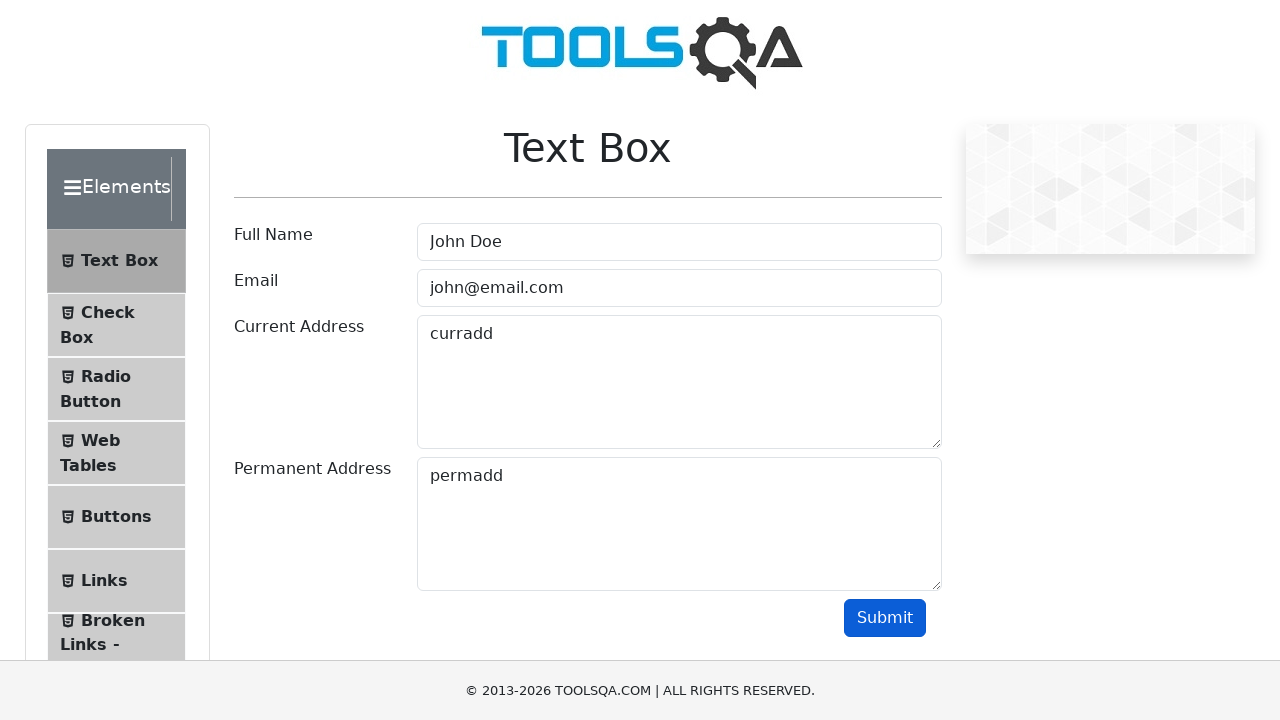

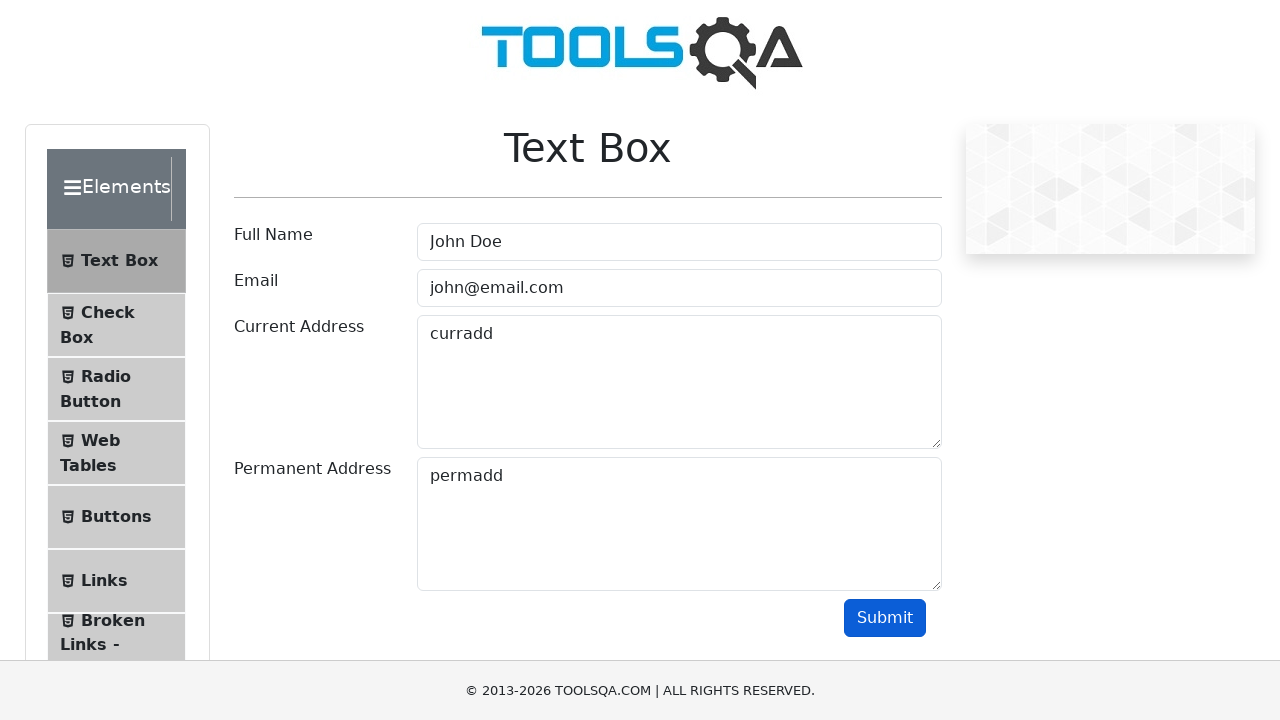